Tests the Sample App demo form by entering both username and password, verifying a successful welcome message appears.

Starting URL: http://uitestingplayground.com/

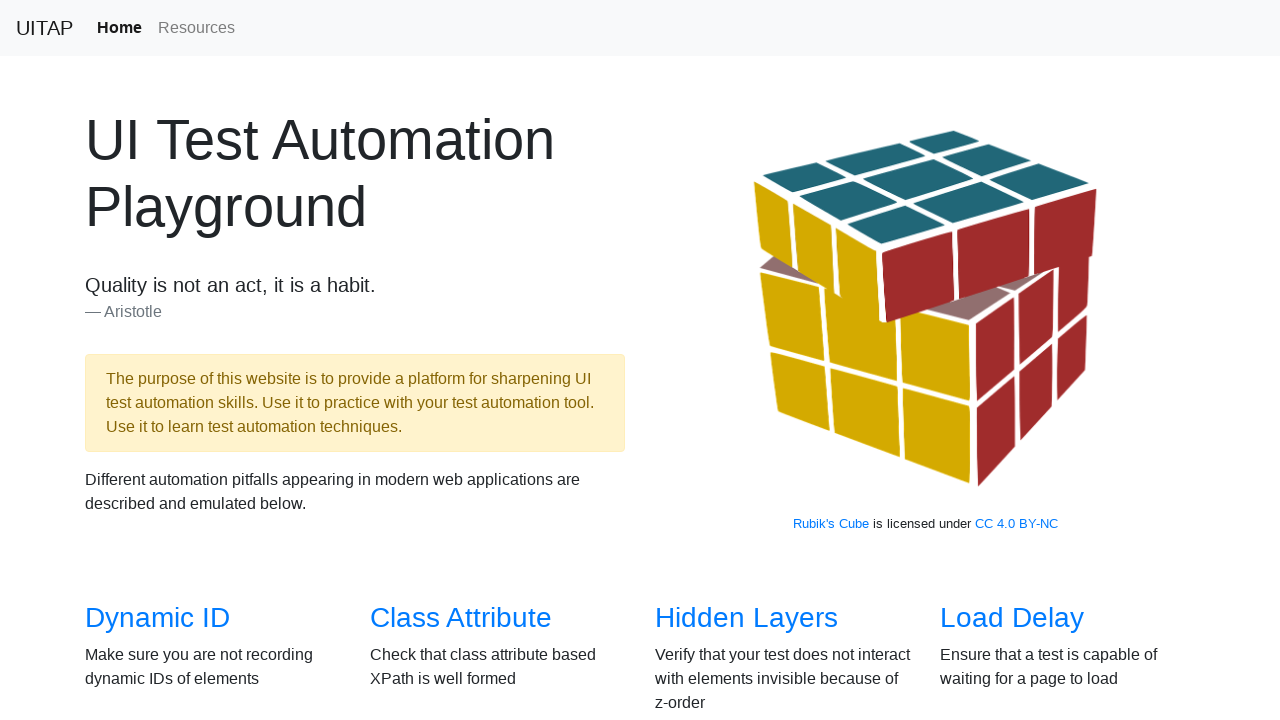

Clicked on Sample App link at (446, 360) on text=Sample App
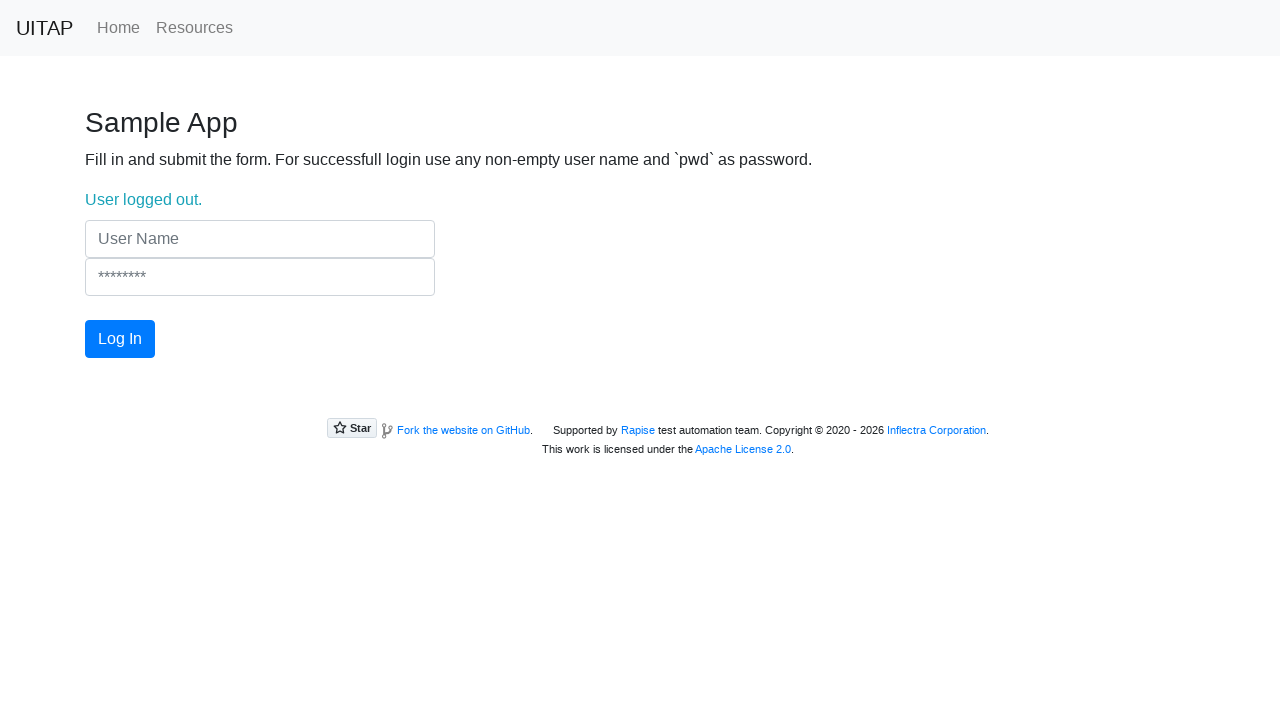

Entered username 'DemoUser789' in the username field on input[name='UserName']
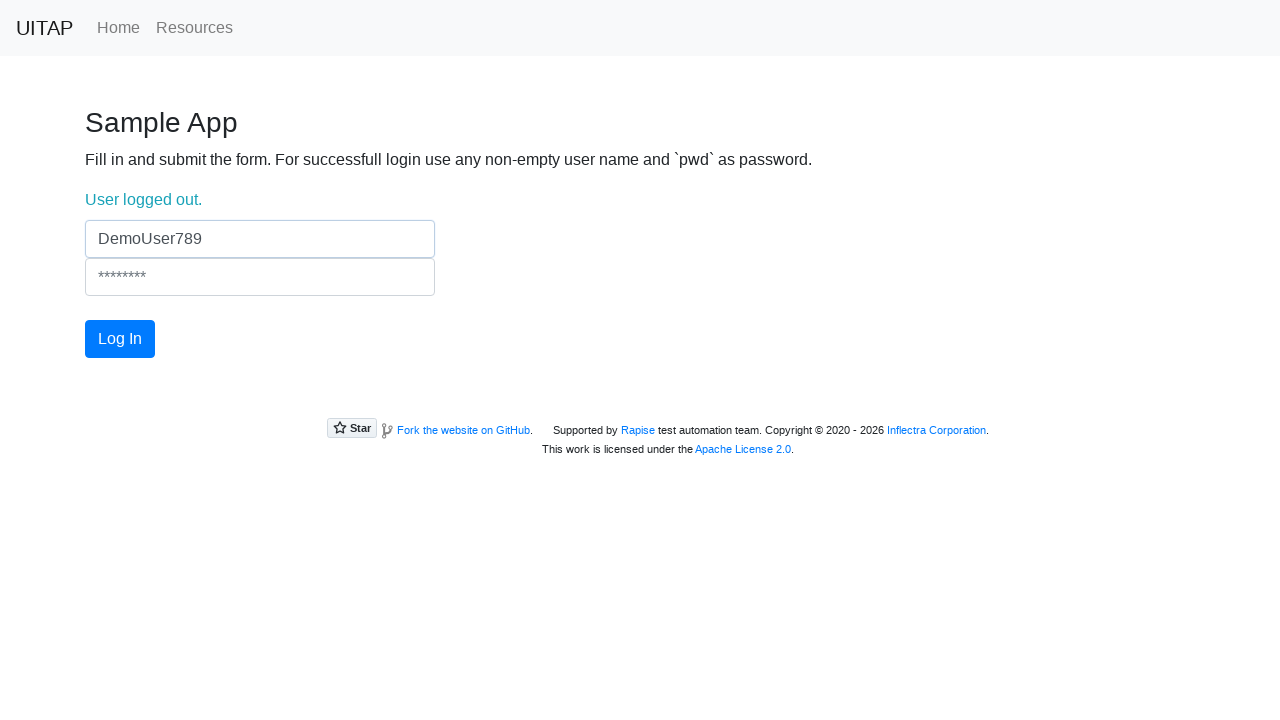

Entered password 'pwd' in the password field on input[name='Password']
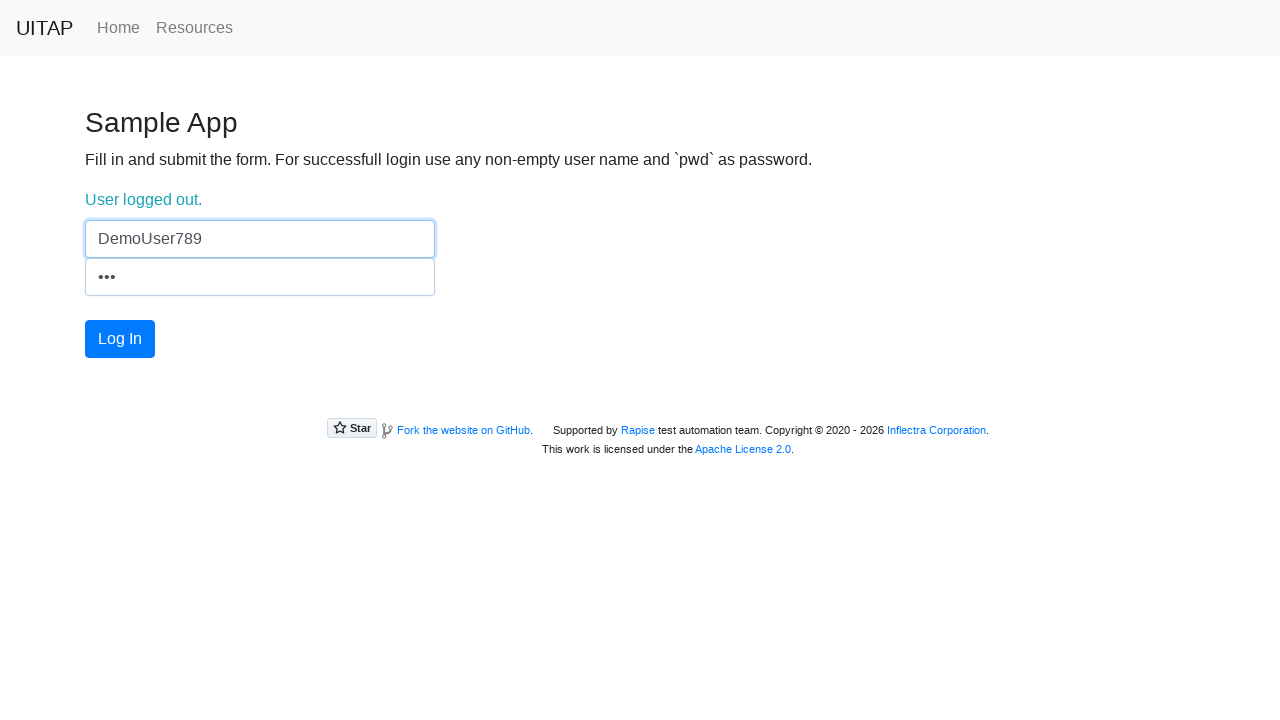

Clicked the login button to submit credentials at (120, 339) on button.btn.btn-primary
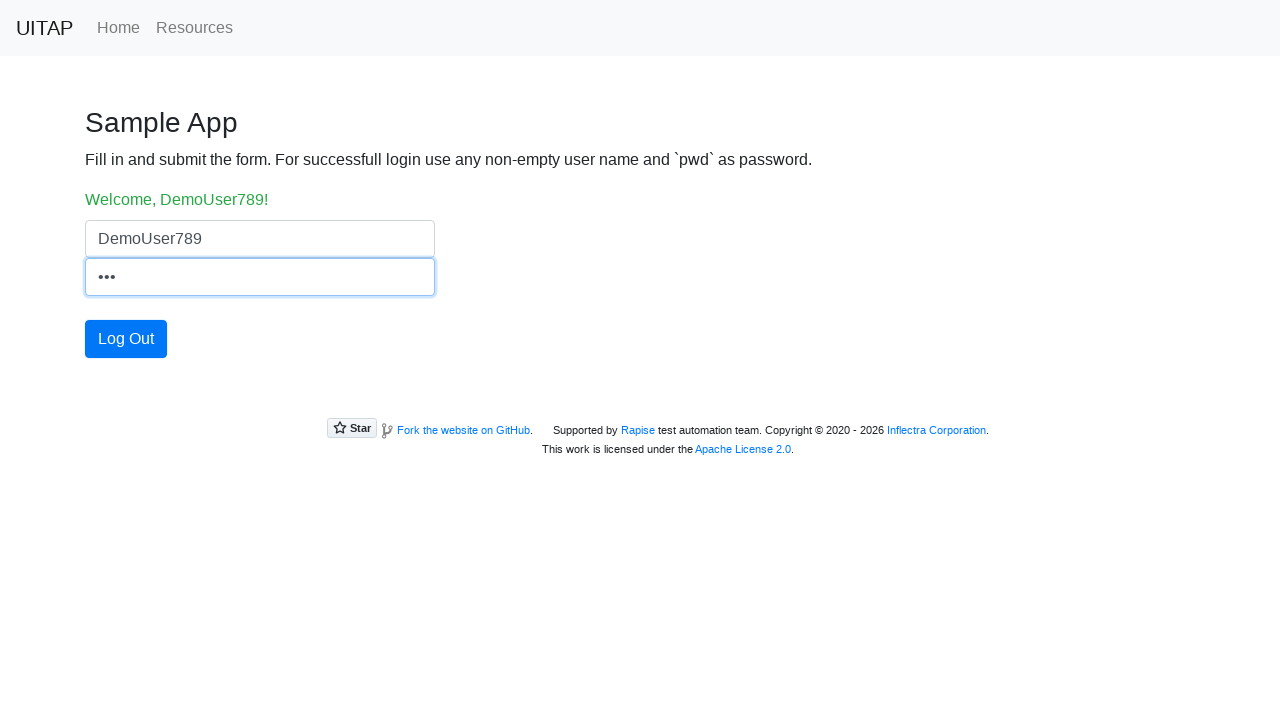

Verified successful login - welcome message appeared
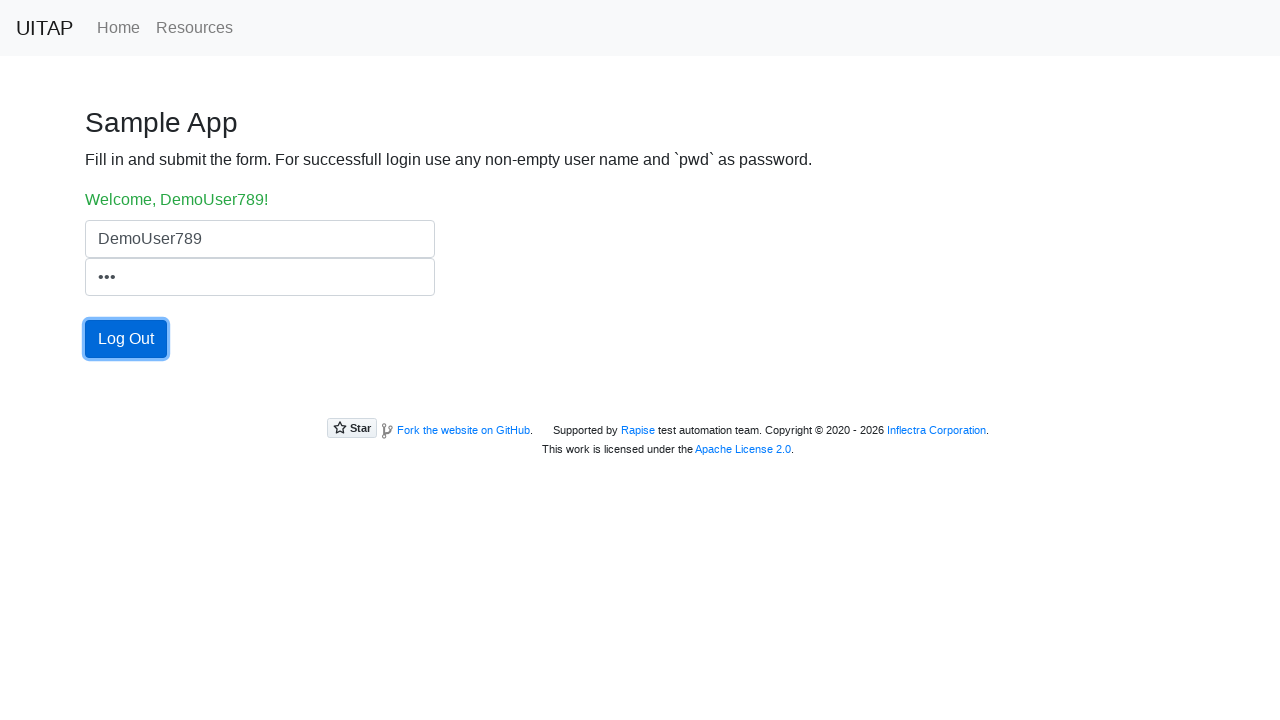

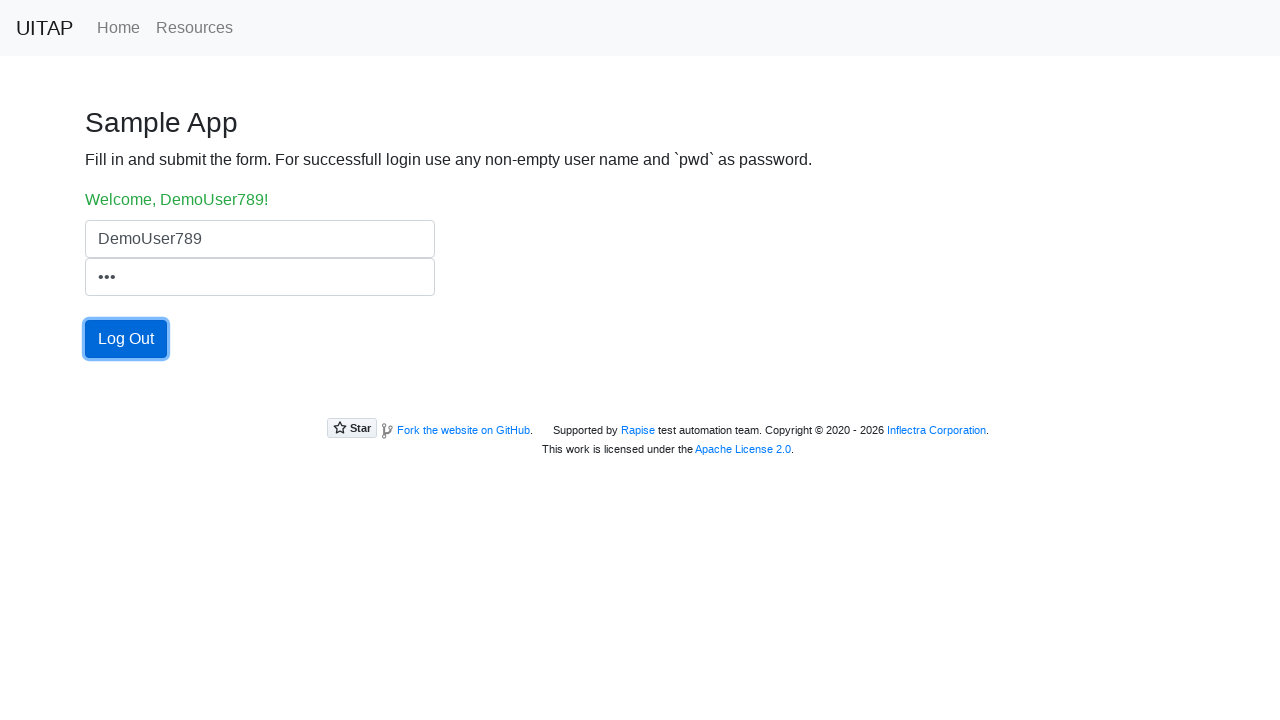